Tests page scrolling functionality by scrolling the window and a fixed table element, then validates that the sum of values in the 4th column of the table matches the displayed total amount.

Starting URL: https://rahulshettyacademy.com/AutomationPractice/

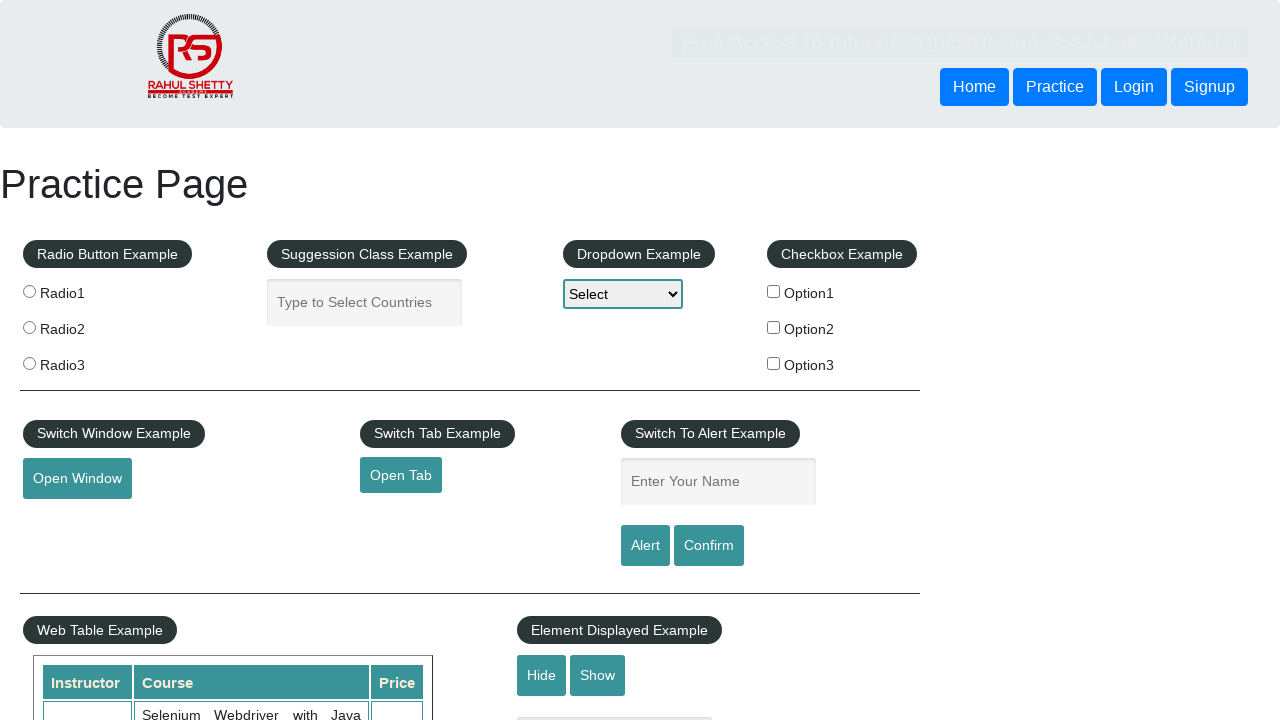

Scrolled window down by 500 pixels
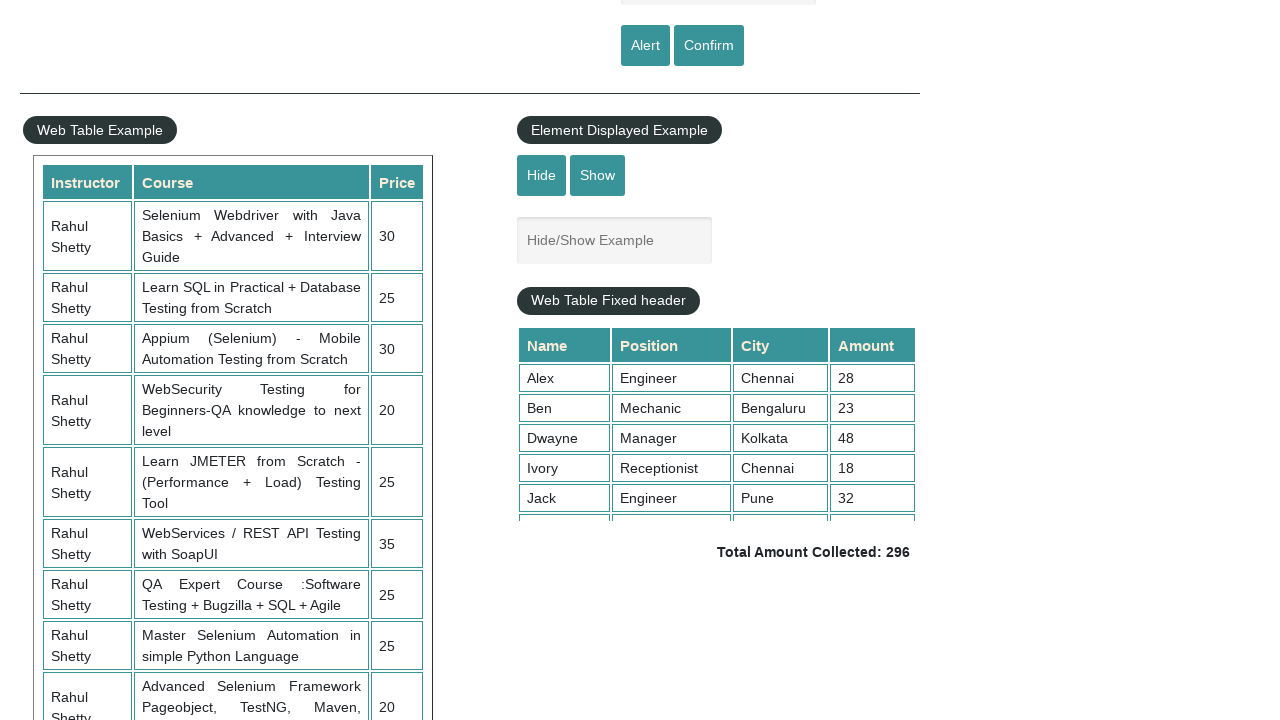

Scrolled fixed table element to show more rows
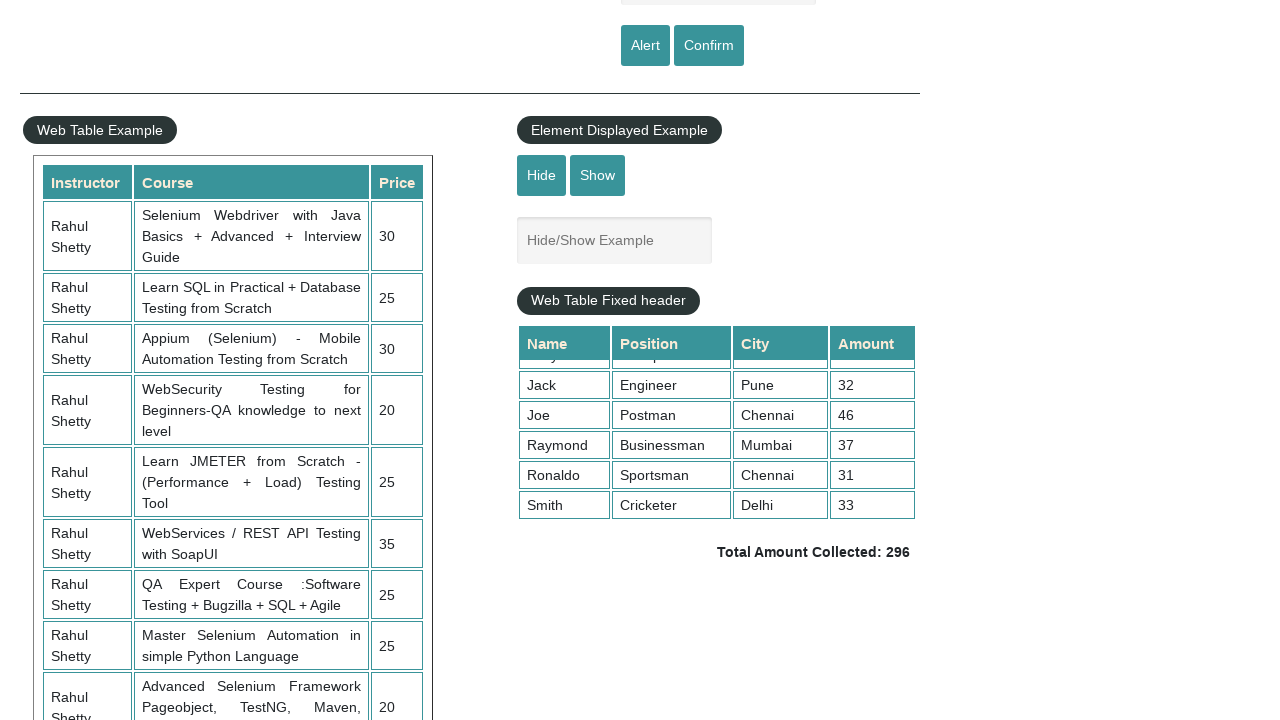

Retrieved all values from 4th column of table
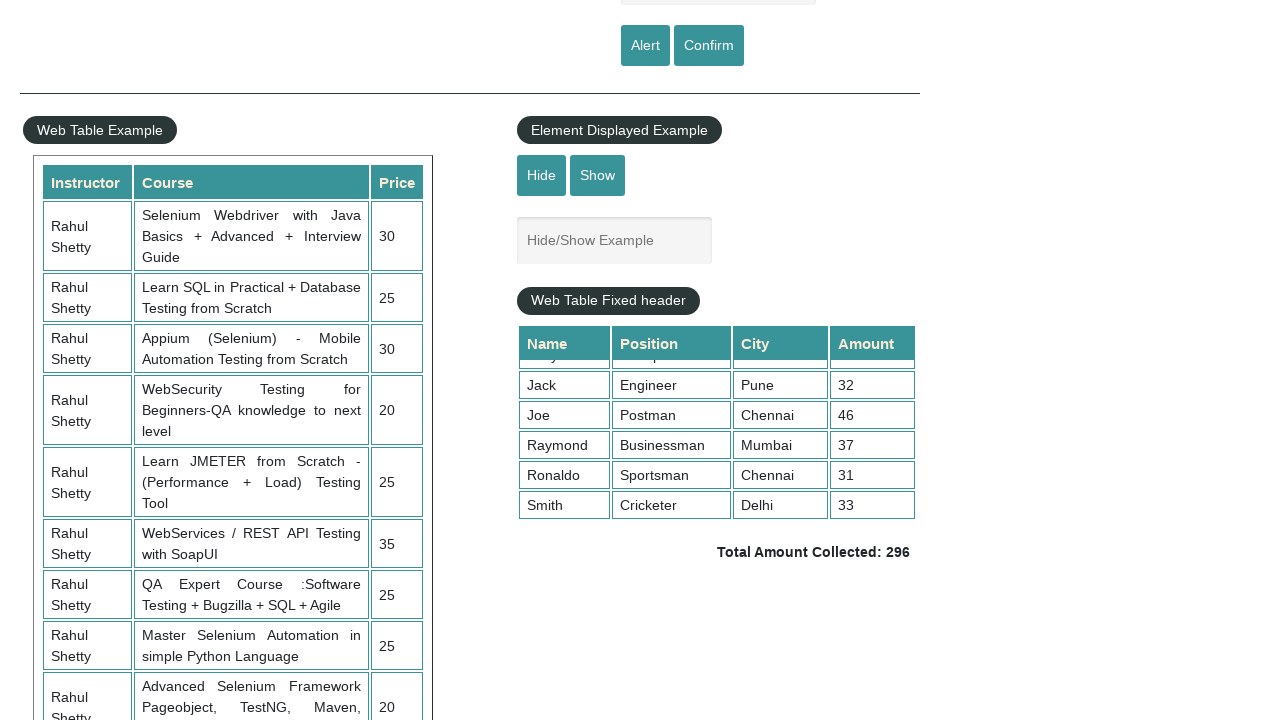

Calculated sum of 4th column values: 296
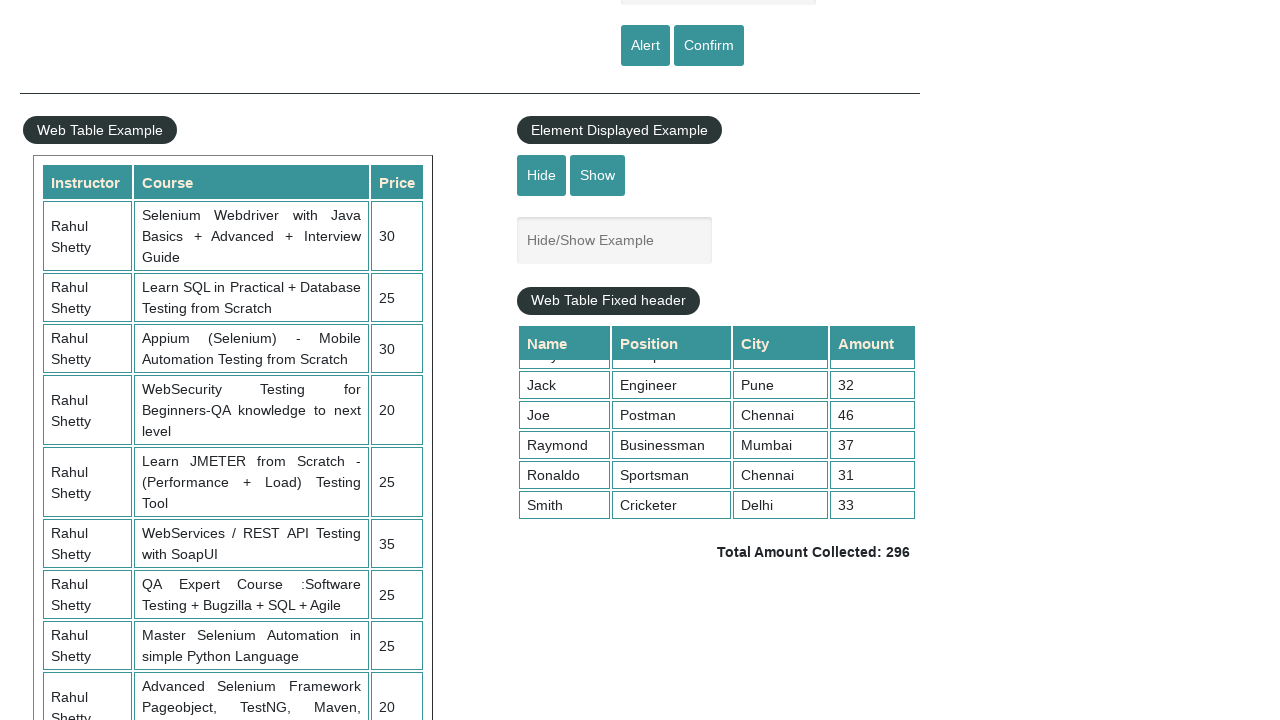

Retrieved displayed total amount text
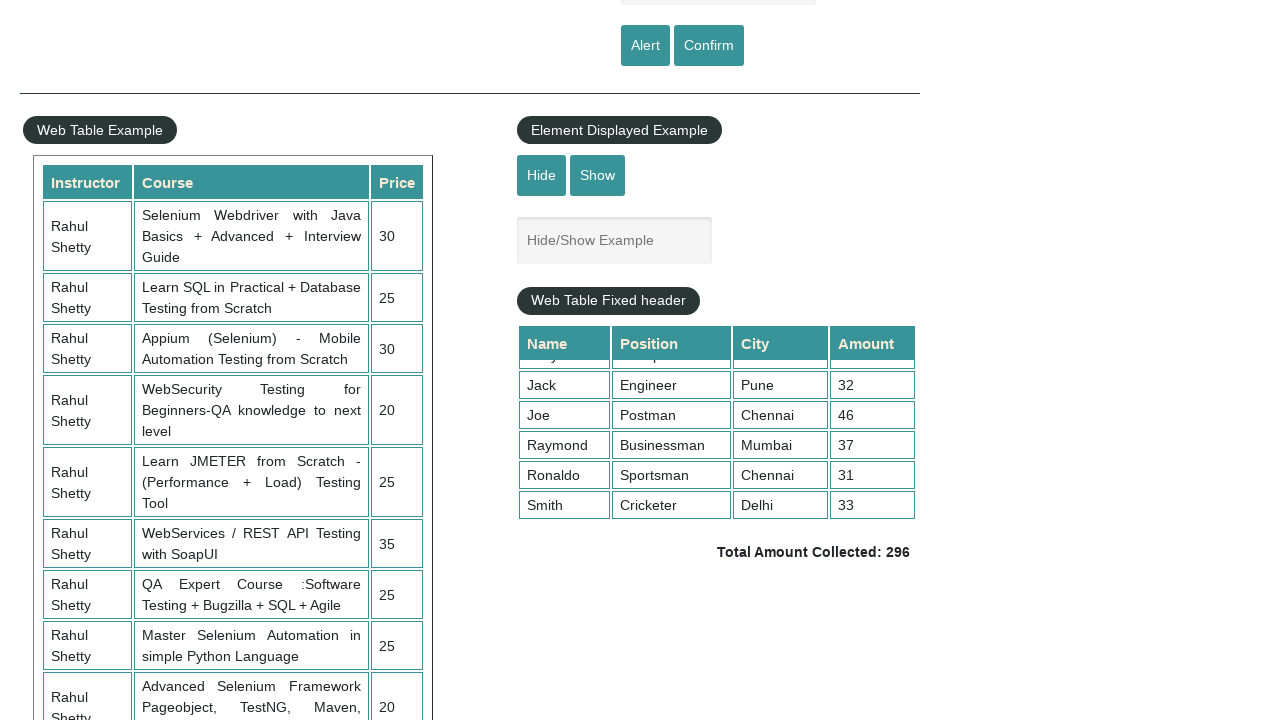

Parsed displayed total amount: 296
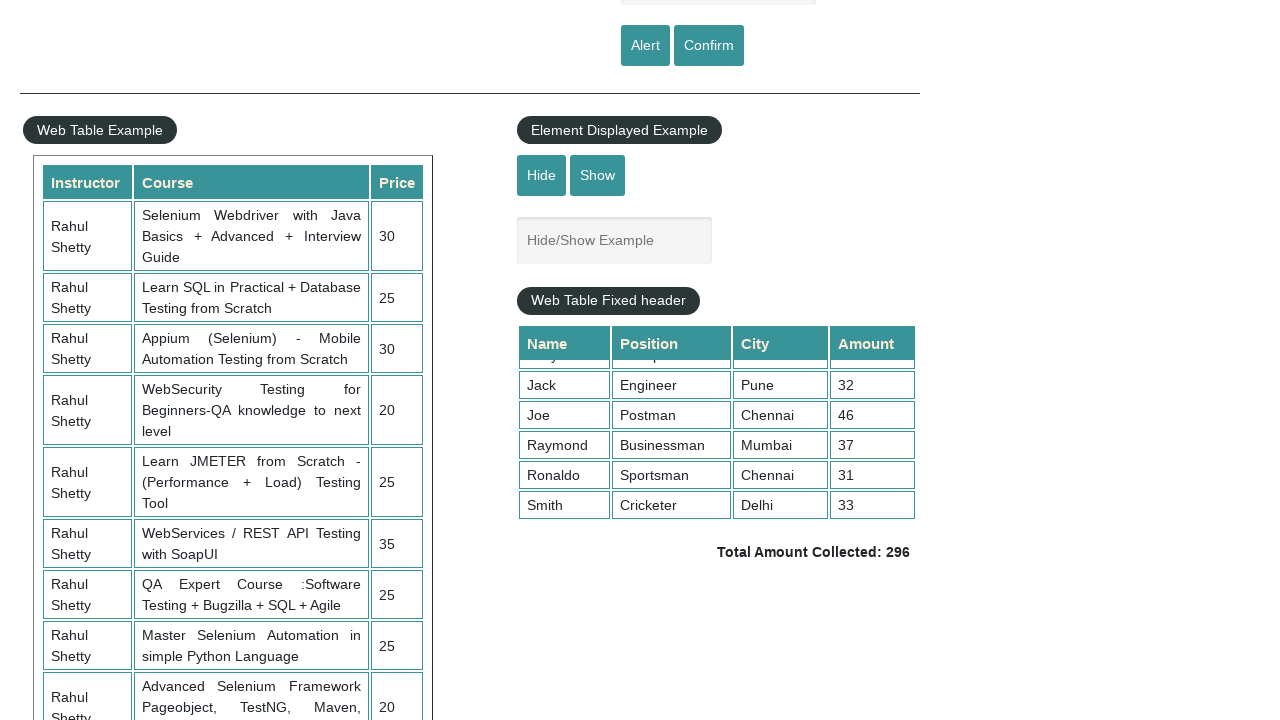

Verified calculated sum (296) matches displayed total (296)
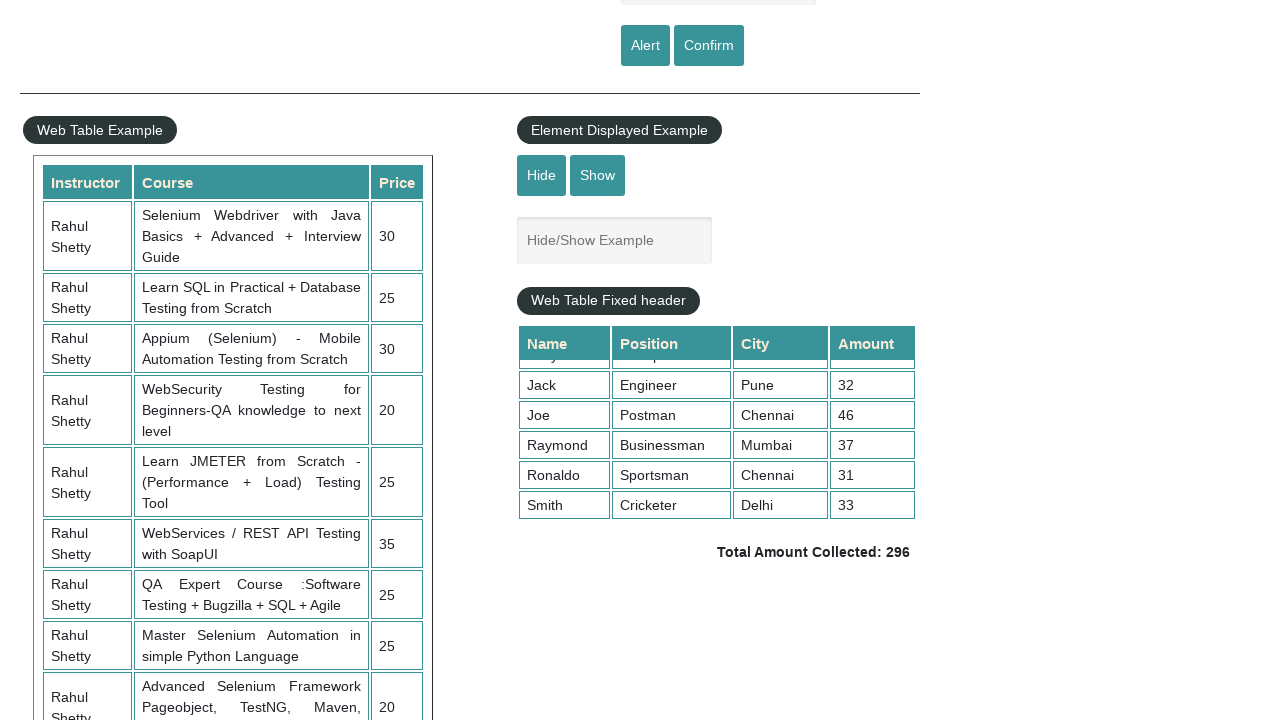

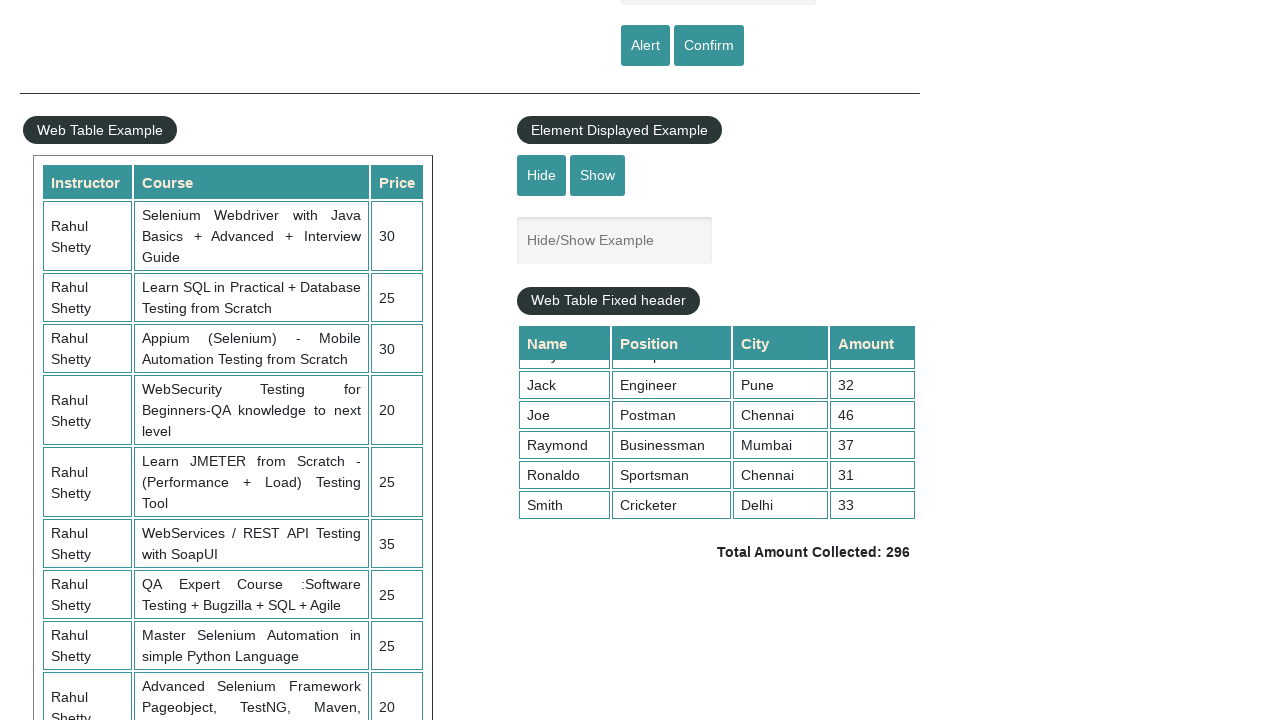